Tests JavaScript prompt alert handling by clicking a button to trigger a prompt, entering text, and accepting the alert

Starting URL: https://demoqa.com/alerts

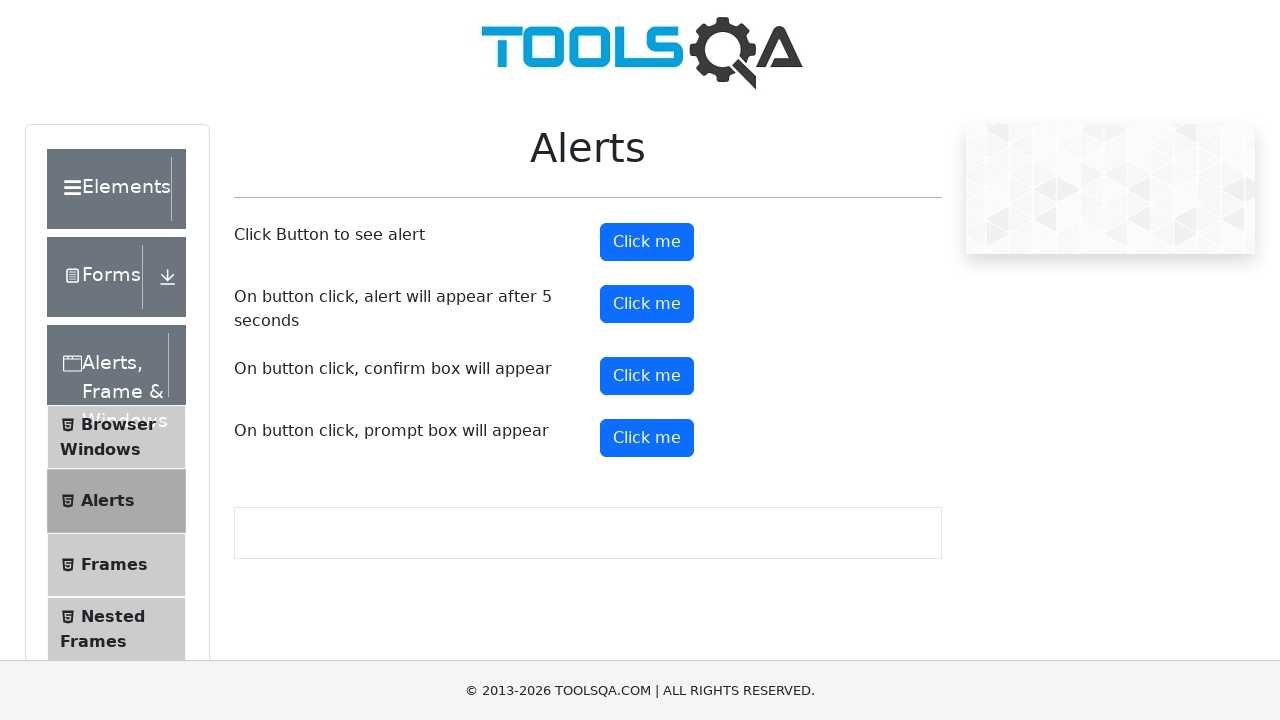

Clicked prompt button to trigger alert at (647, 438) on #promtButton
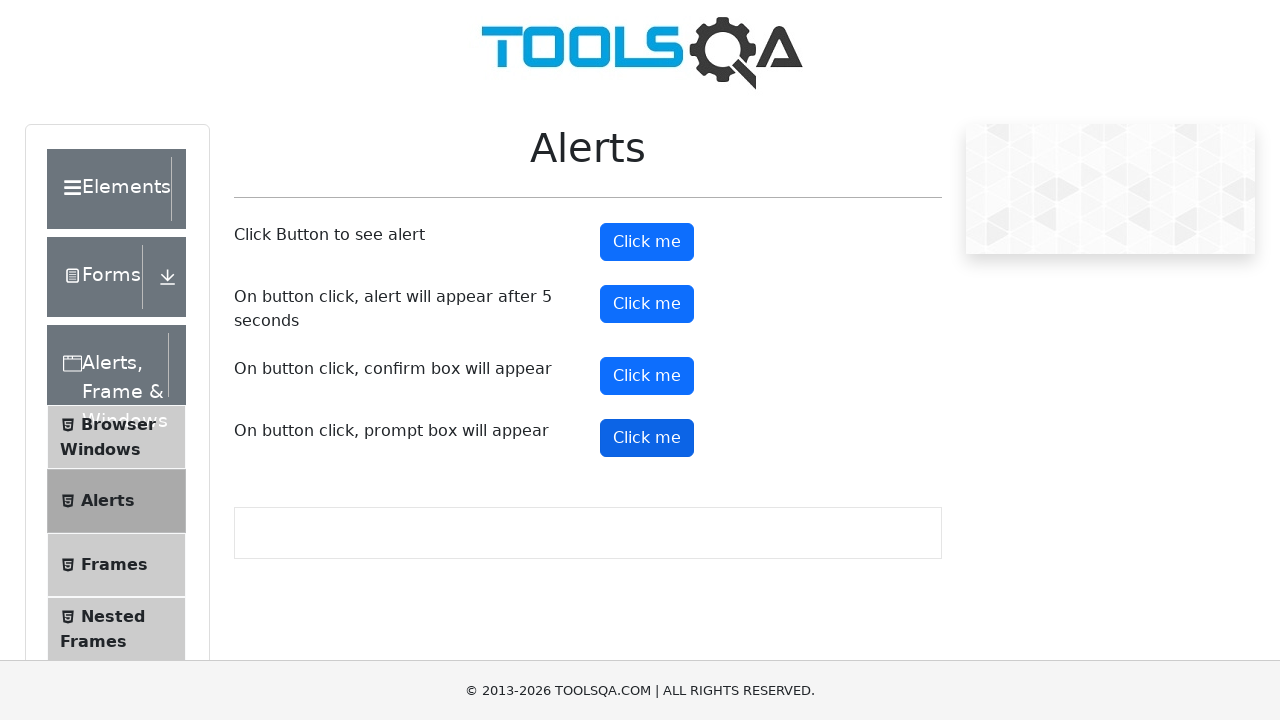

Set up dialog handler to accept prompt with text 'ali'
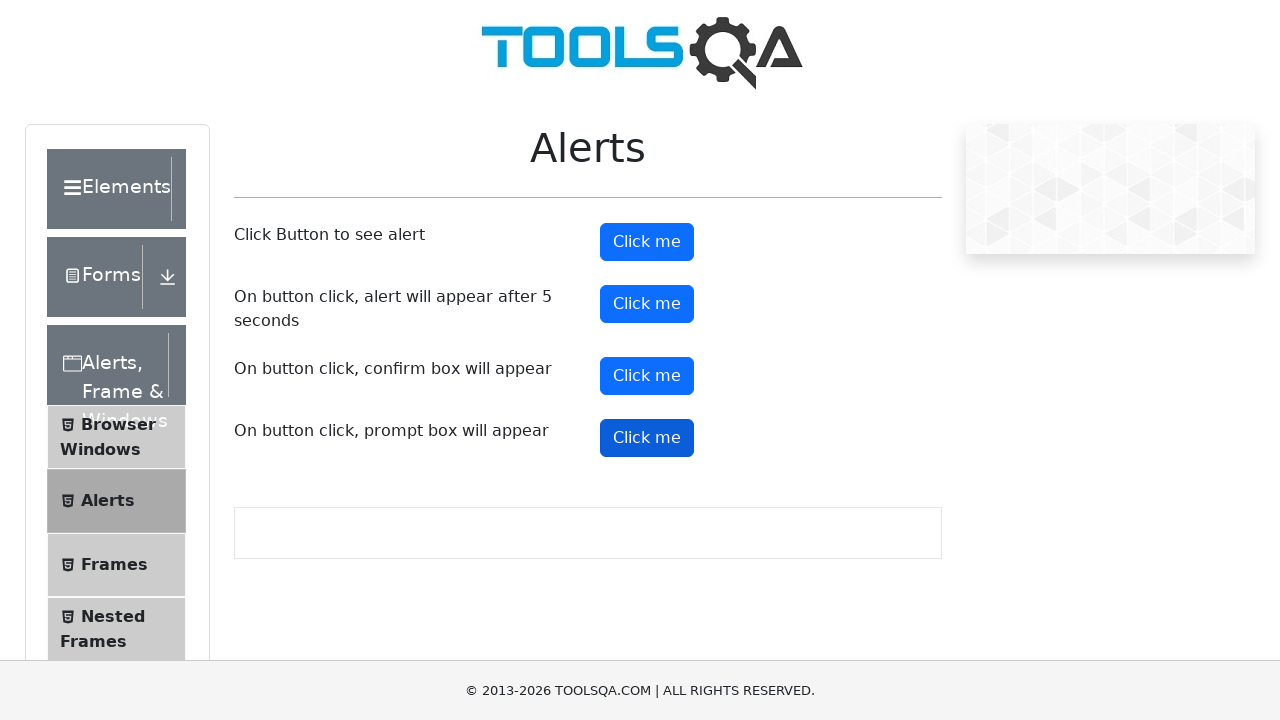

Clicked prompt button again to trigger dialog with handler active at (647, 438) on #promtButton
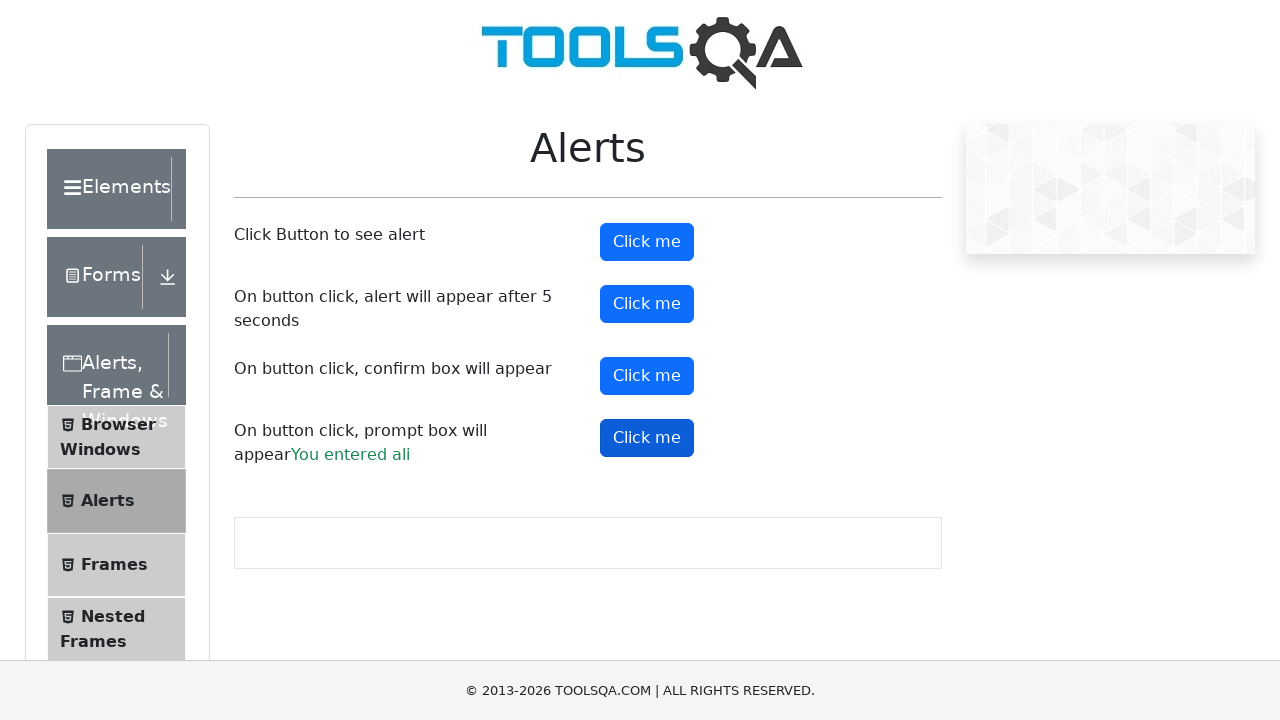

Prompt result element appeared on page
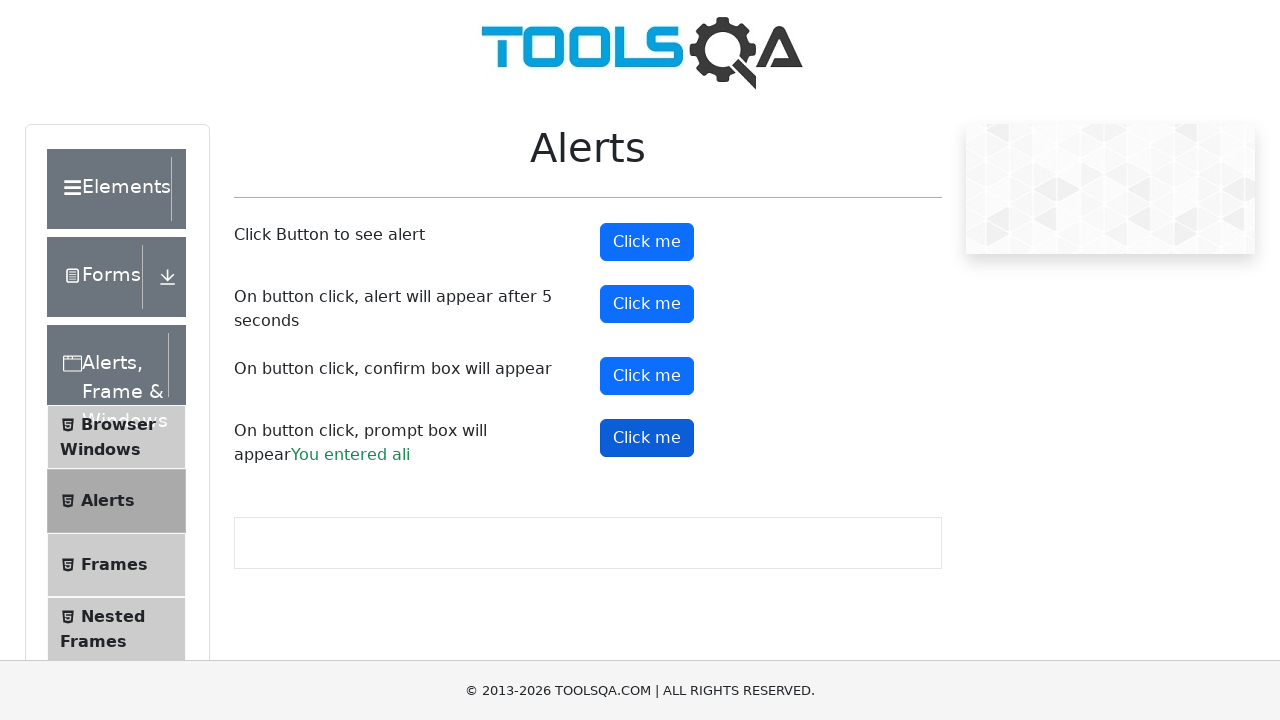

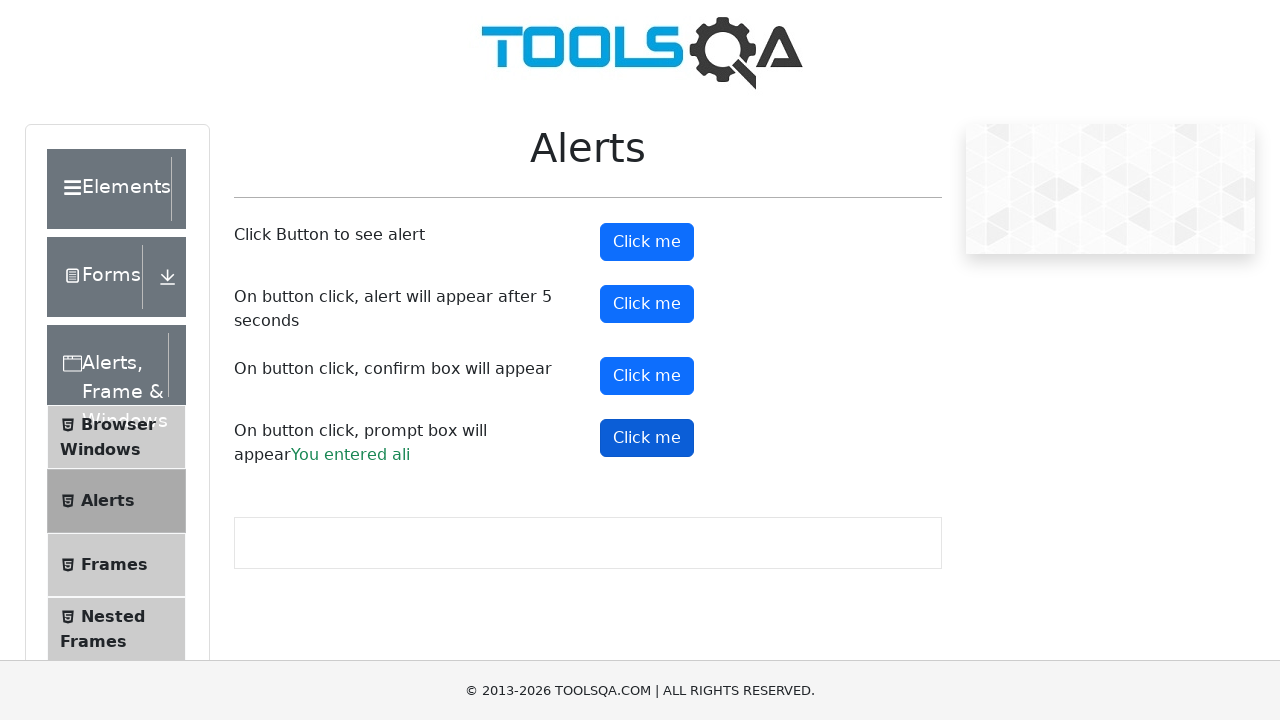